Tests dynamic loading where a hidden element becomes visible after clicking start

Starting URL: http://the-internet.herokuapp.com/dynamic_loading

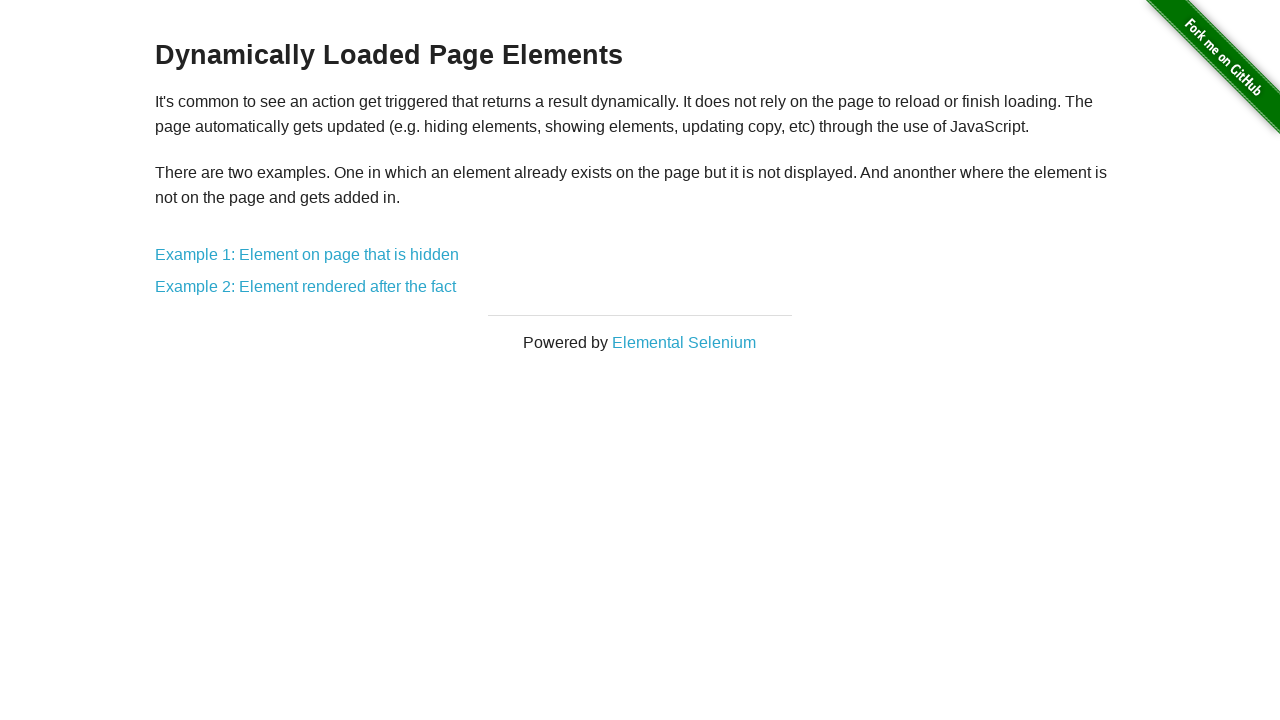

Clicked on 'Example 1: Element on page that is hidden' link at (307, 255) on xpath=//a[.='Example 1: Element on page that is hidden']
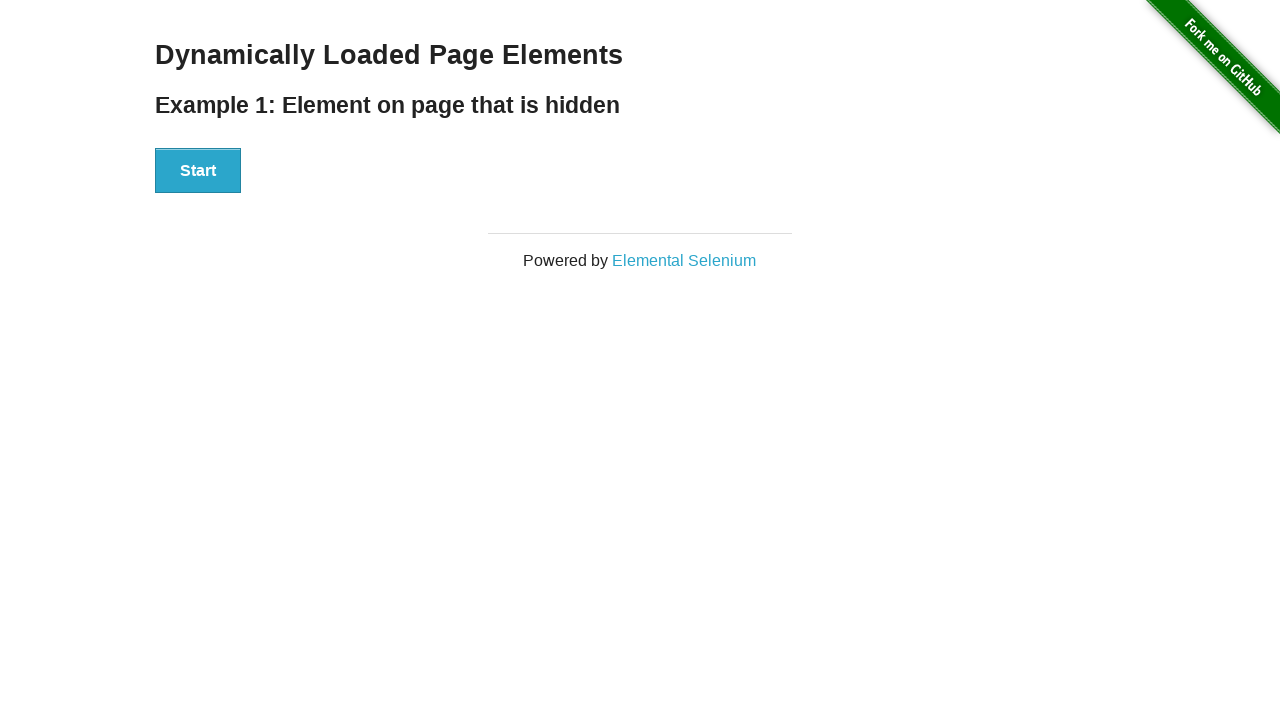

Clicked the Start button to trigger dynamic loading at (198, 171) on xpath=//button[.='Start']
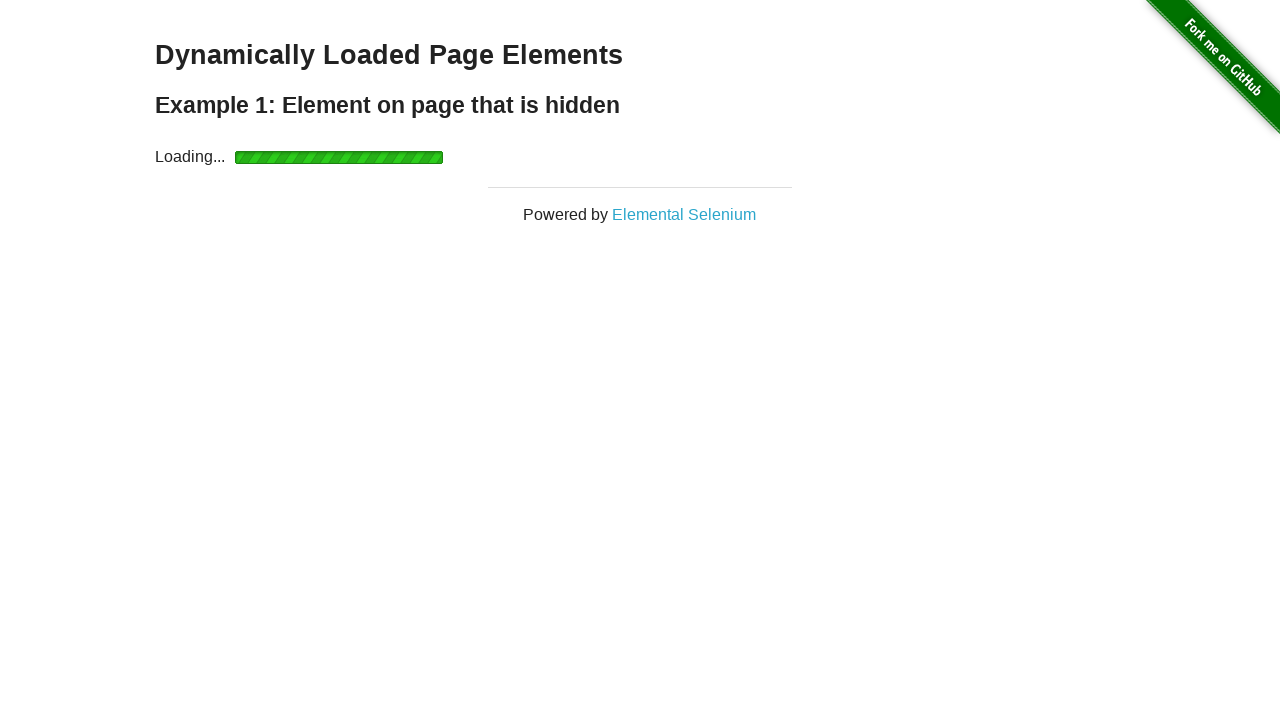

Hidden element 'Hello World!' became visible after loading
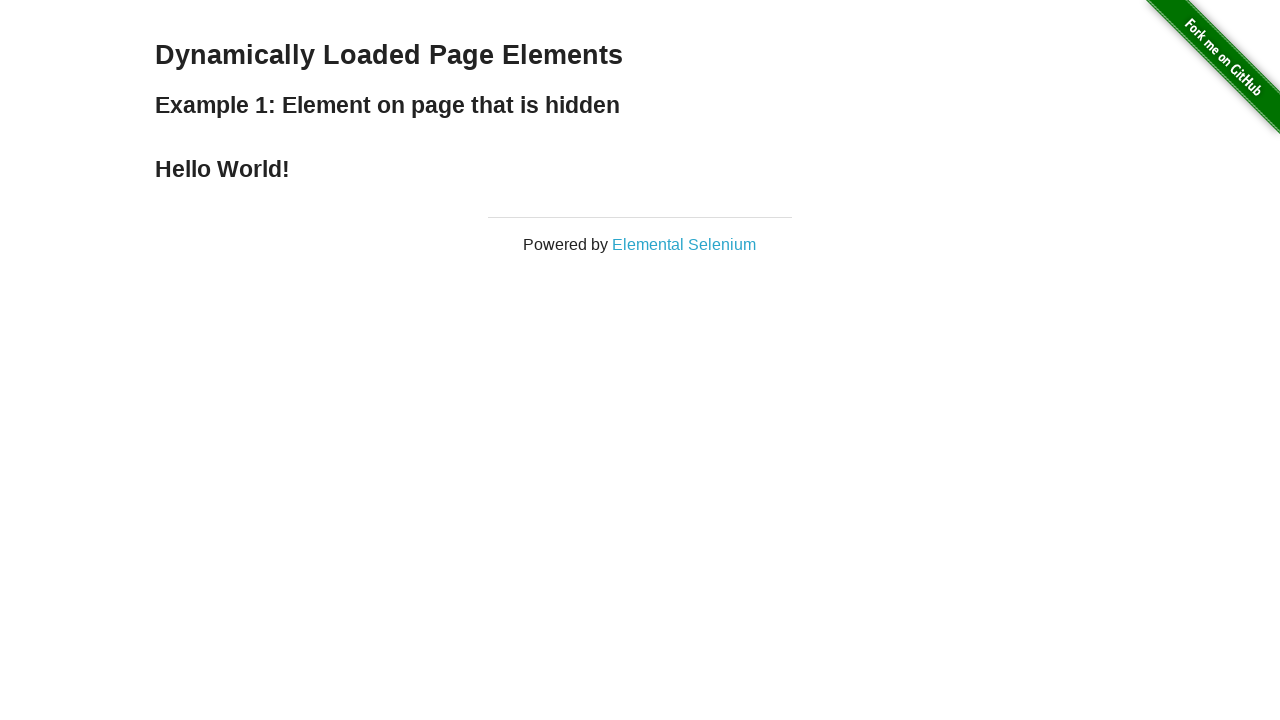

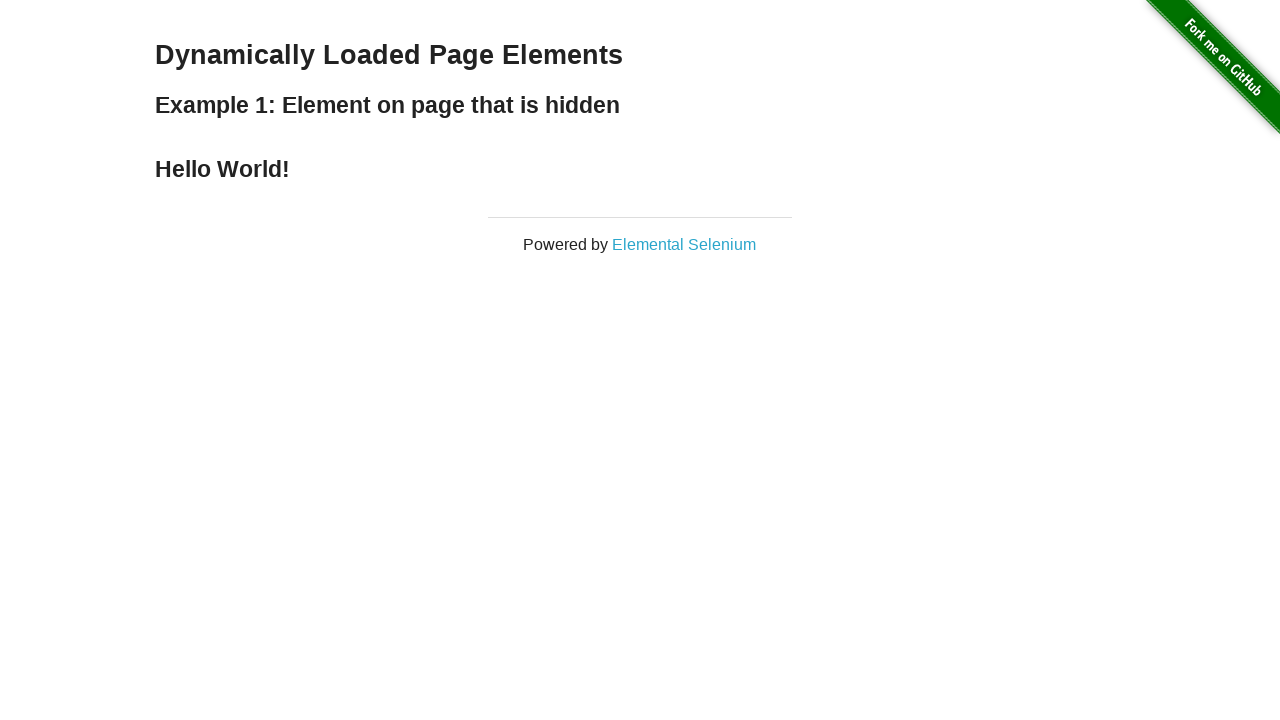